Tests radio button selection on a practice page by clicking on experience and profession radio button options

Starting URL: https://awesomeqa.com/practice.html

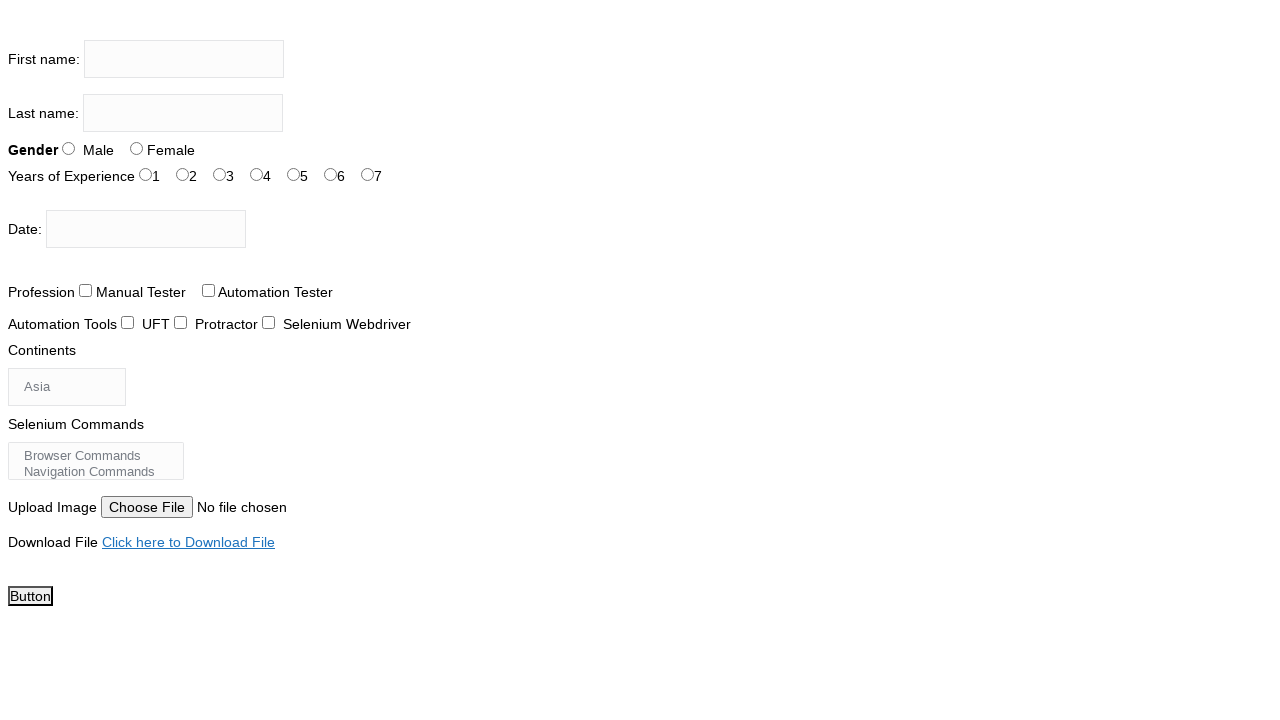

Clicked experience radio button option 2 at (220, 174) on #exp-2
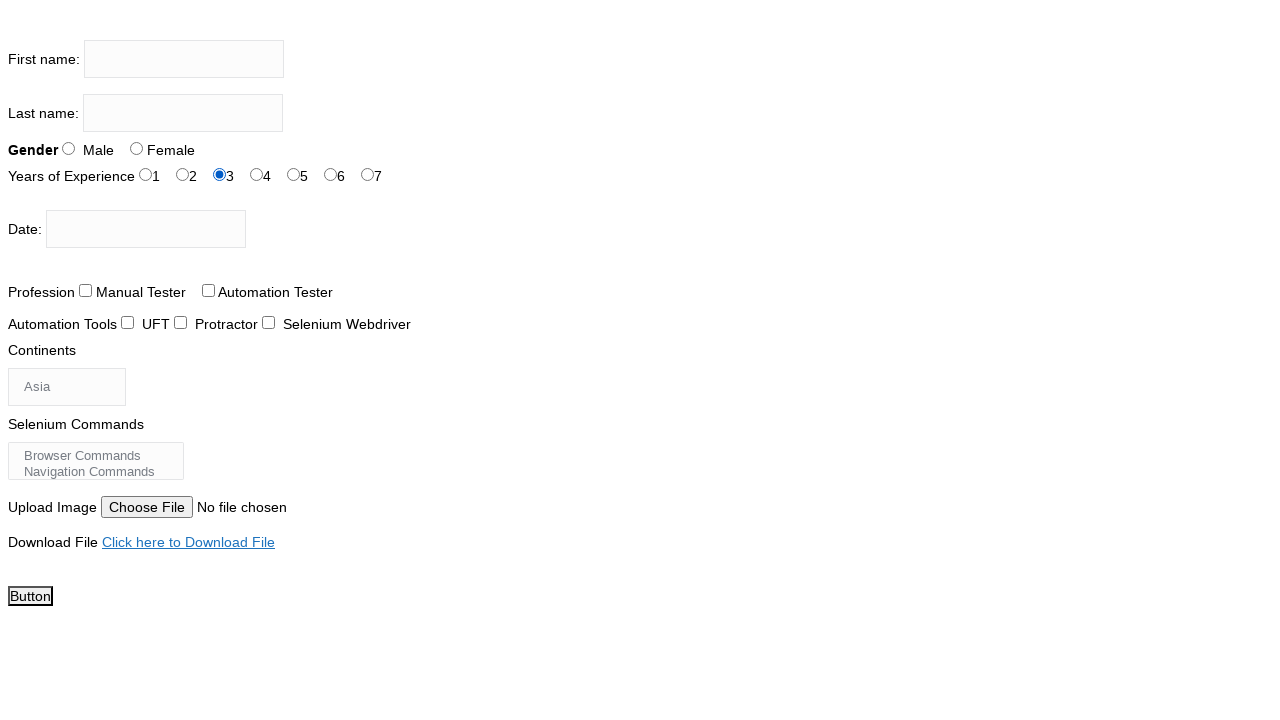

Clicked profession radio button option 1 at (208, 290) on #profession-1
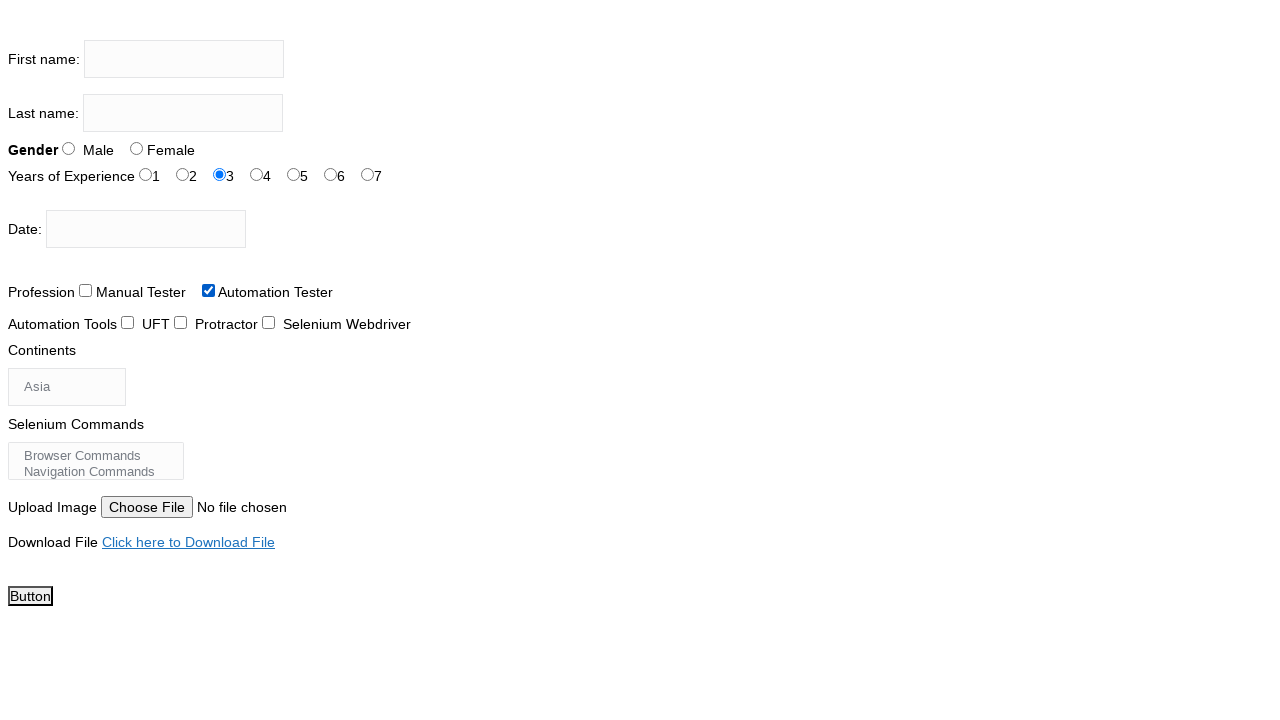

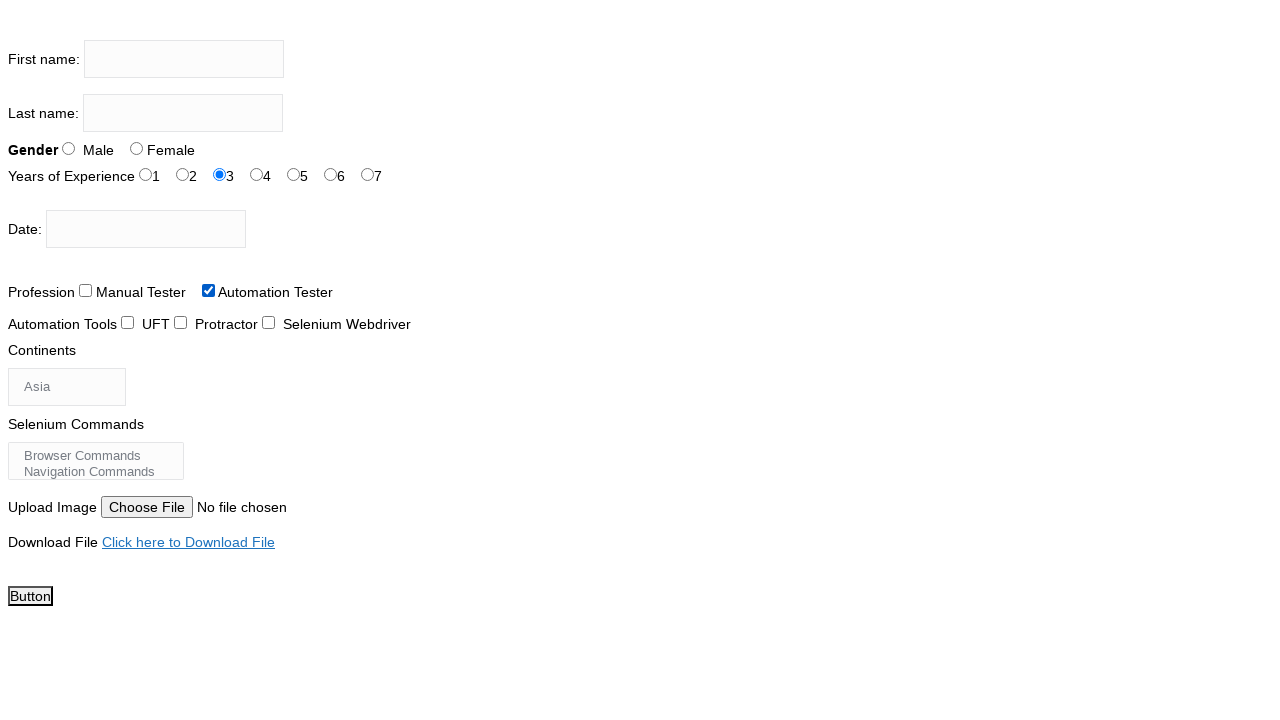